Tests iframe handling by navigating through nested iframes, entering text in input fields, clearing them, and then switching to a single iframe to enter additional text

Starting URL: http://demo.automationtesting.in/Frames.html

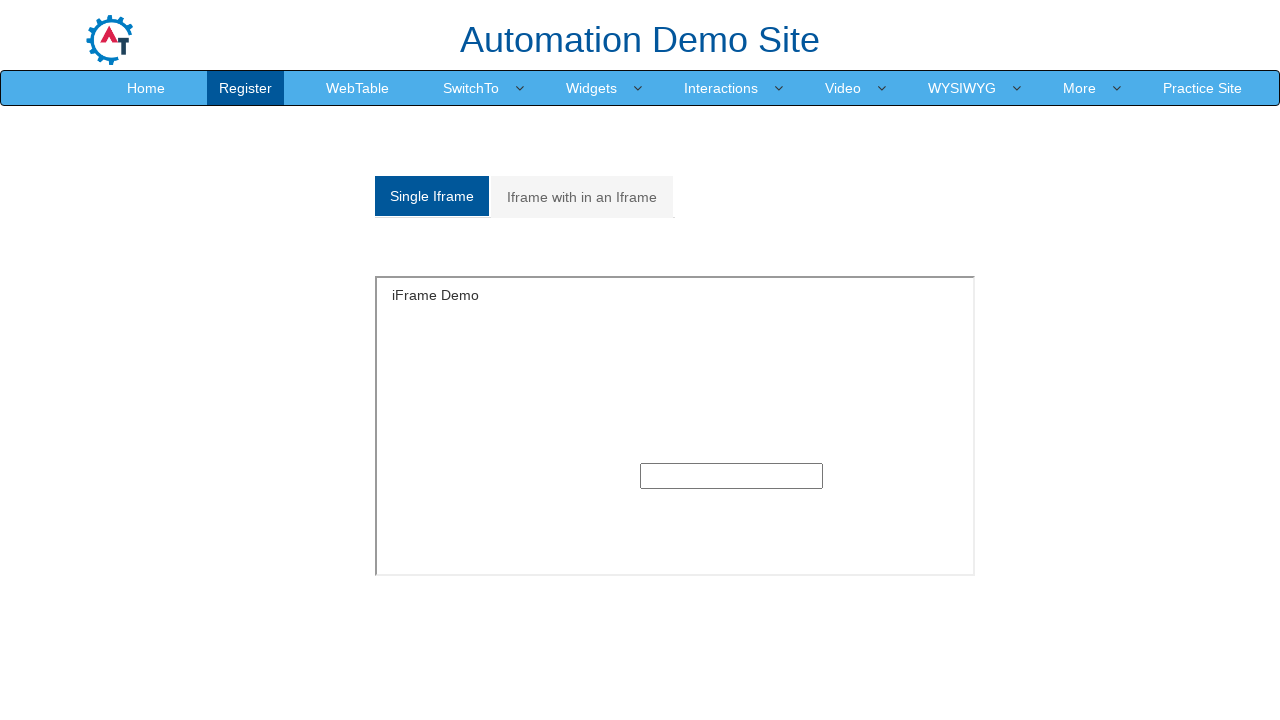

Clicked on 'Iframe with in an Iframe' tab at (582, 197) on xpath=//a[contains(text(),'Iframe with in an Iframe')]
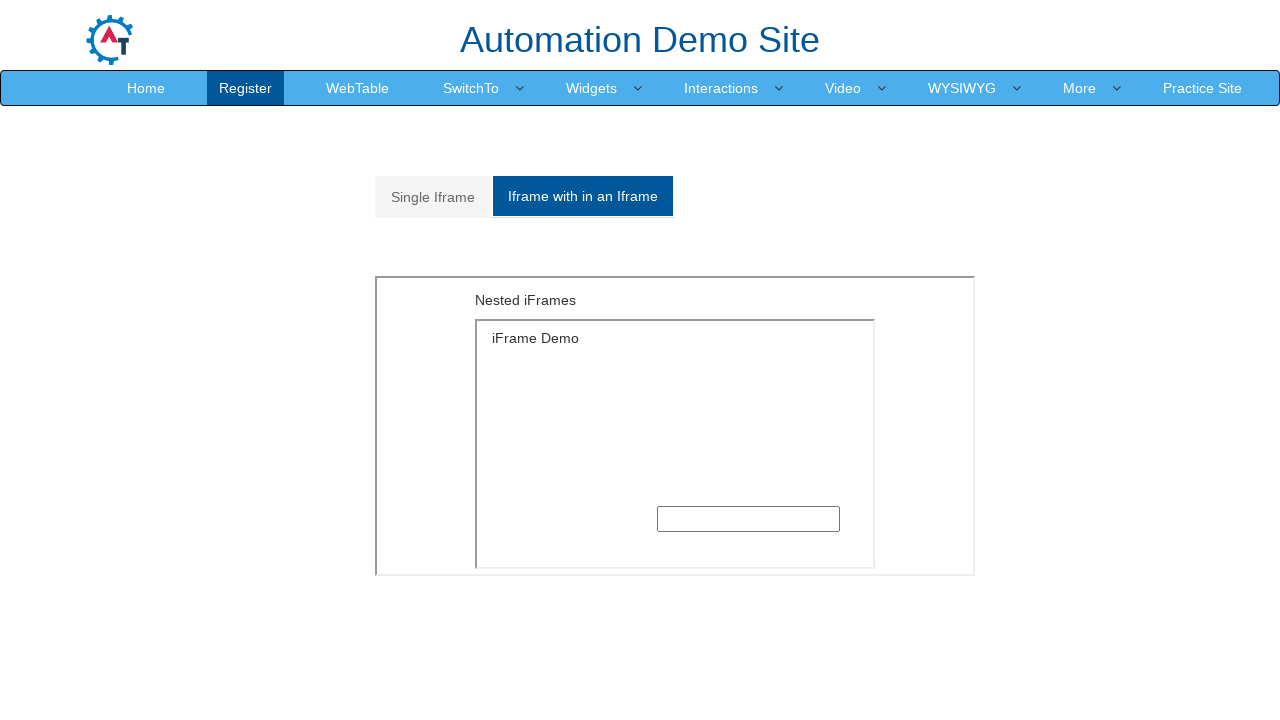

Outer iframe loaded and visible
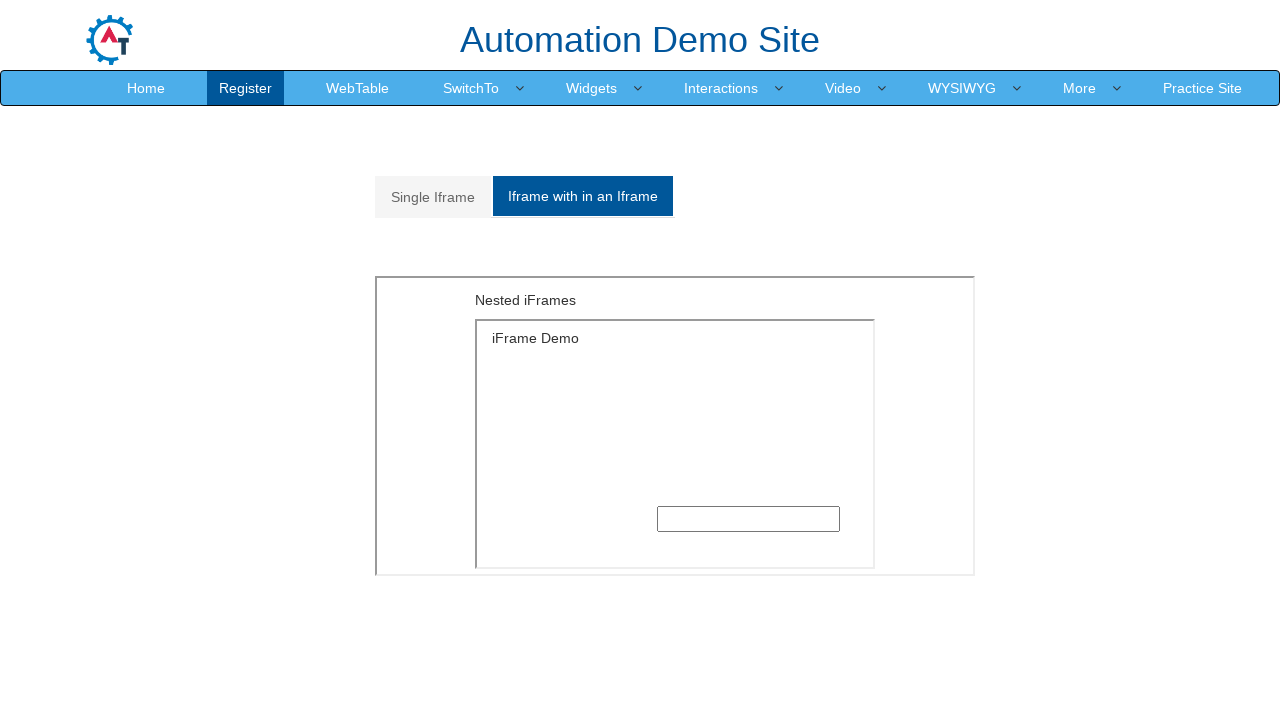

Switched to outer iframe
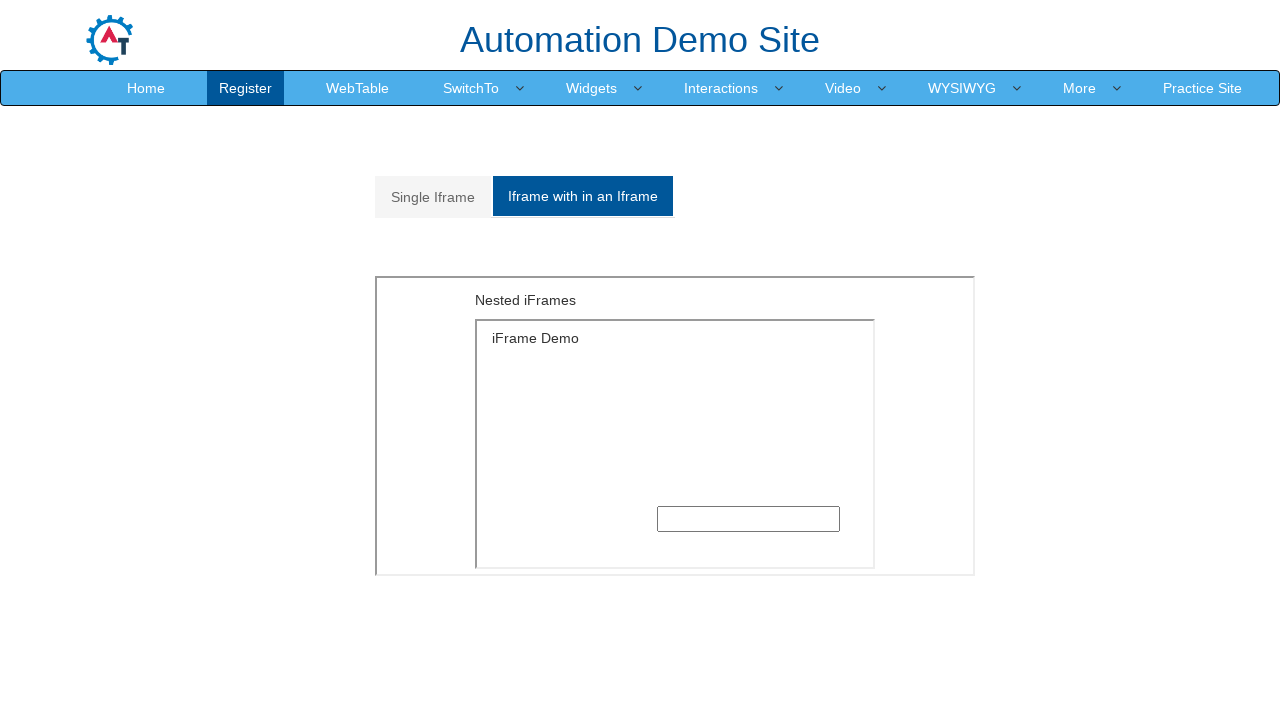

Switched to inner iframe within outer iframe
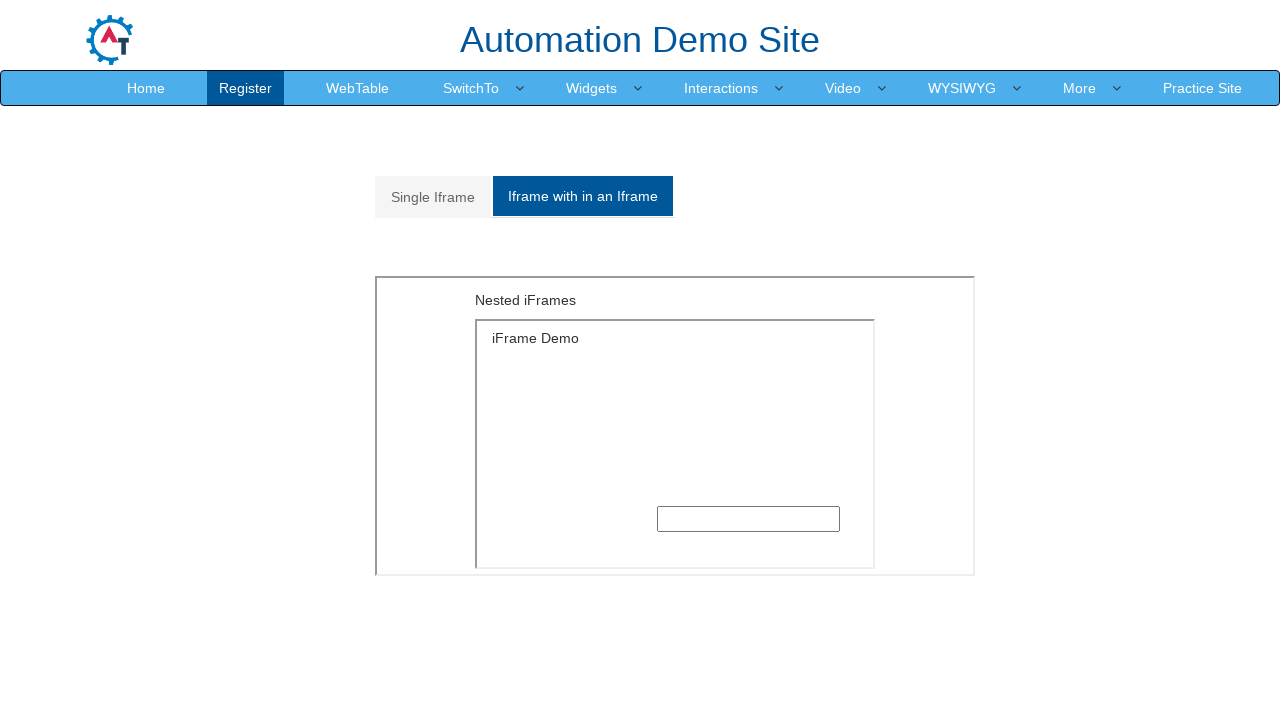

Entered text 'Akshata J Pai' in inner iframe text input field on xpath=//*[@id='Multiple']/iframe >> internal:control=enter-frame >> xpath=//ifra
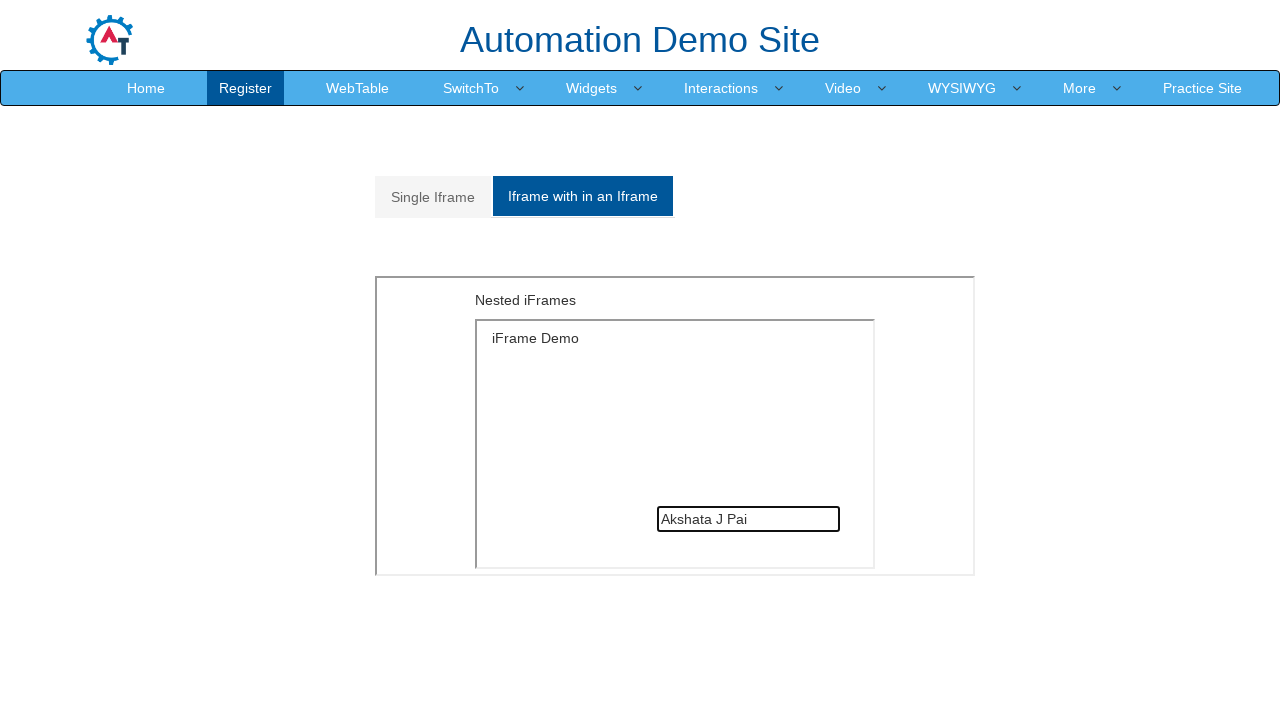

Cleared text from inner iframe input field on xpath=//*[@id='Multiple']/iframe >> internal:control=enter-frame >> xpath=//ifra
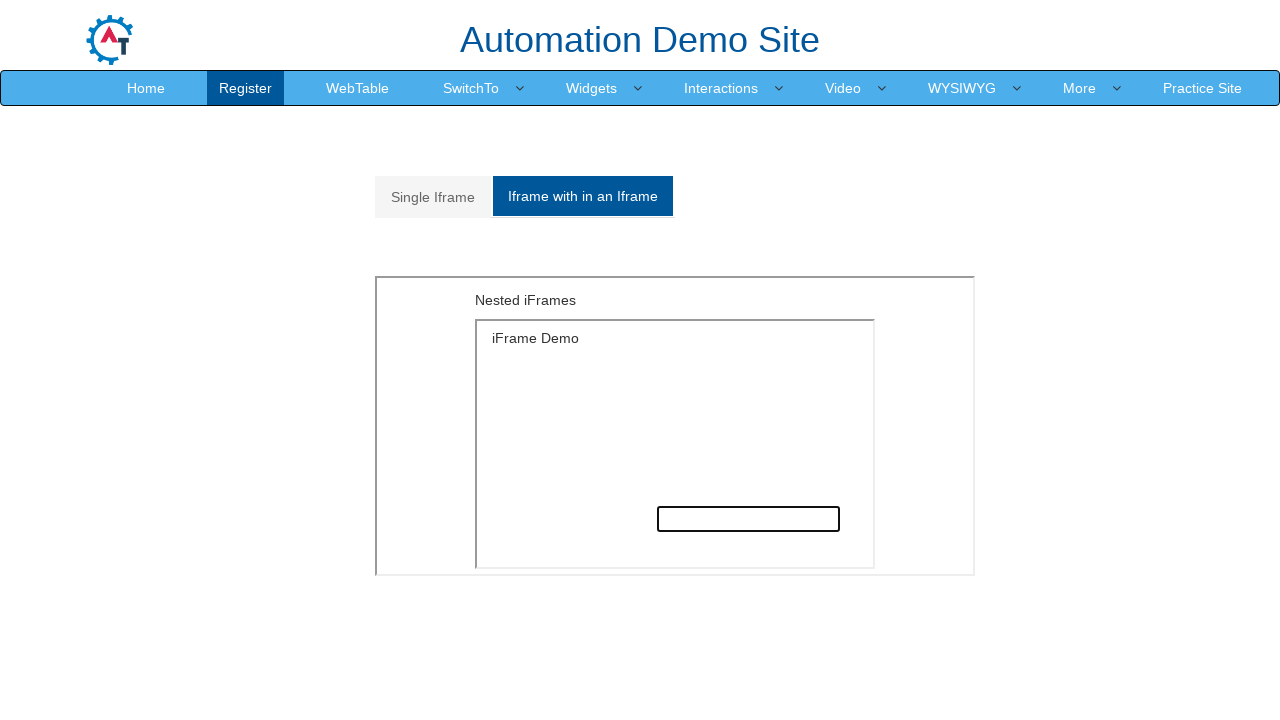

Clicked on 'Single Iframe' link at (433, 197) on text=Single Iframe
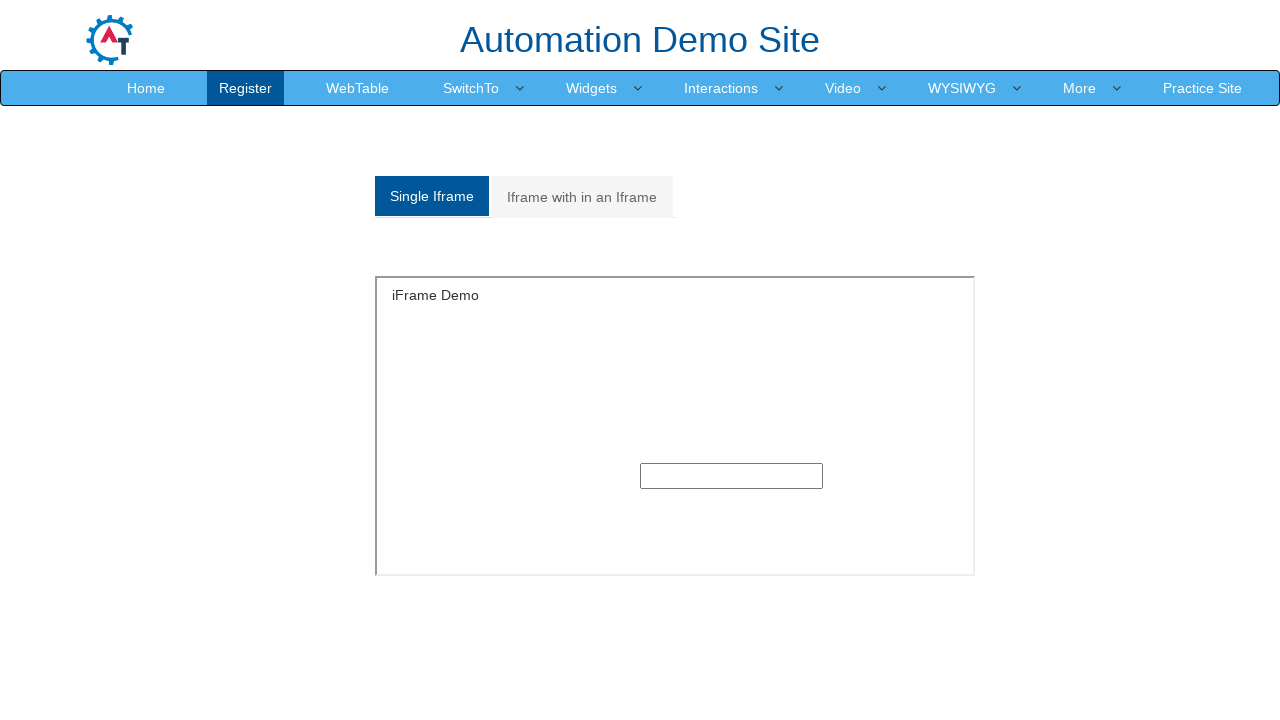

Single iframe loaded and visible
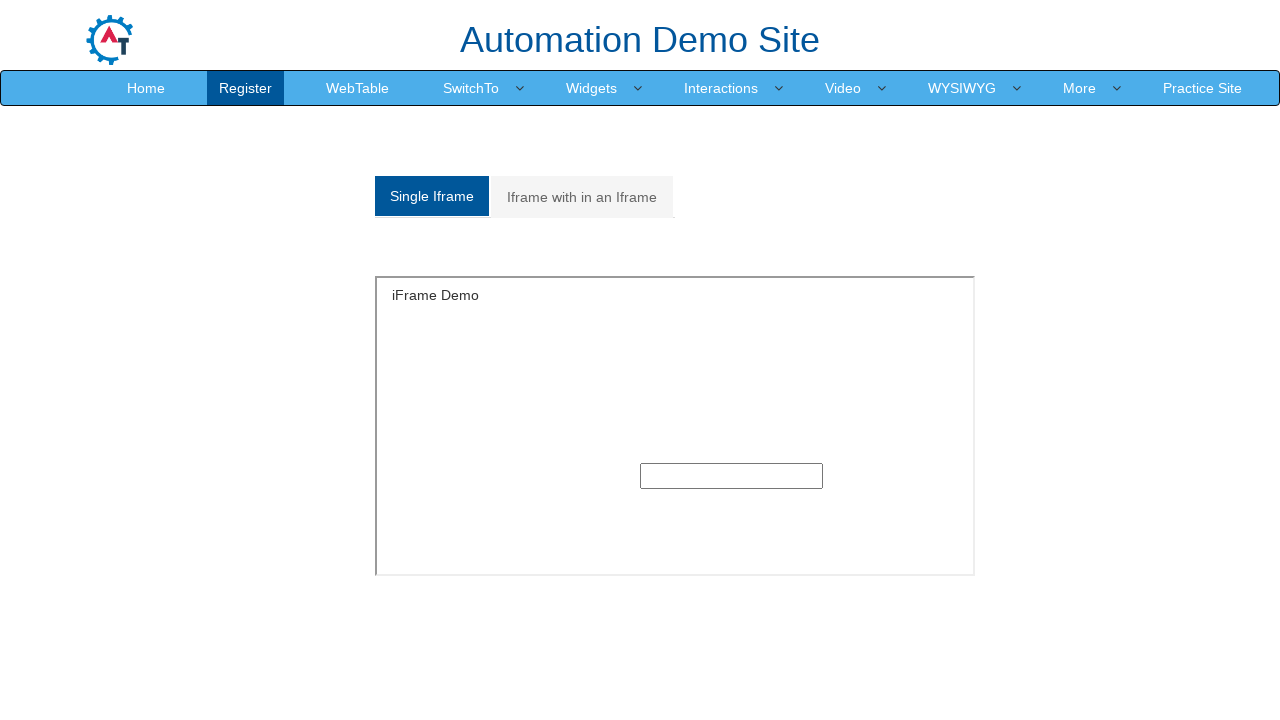

Switched to single iframe
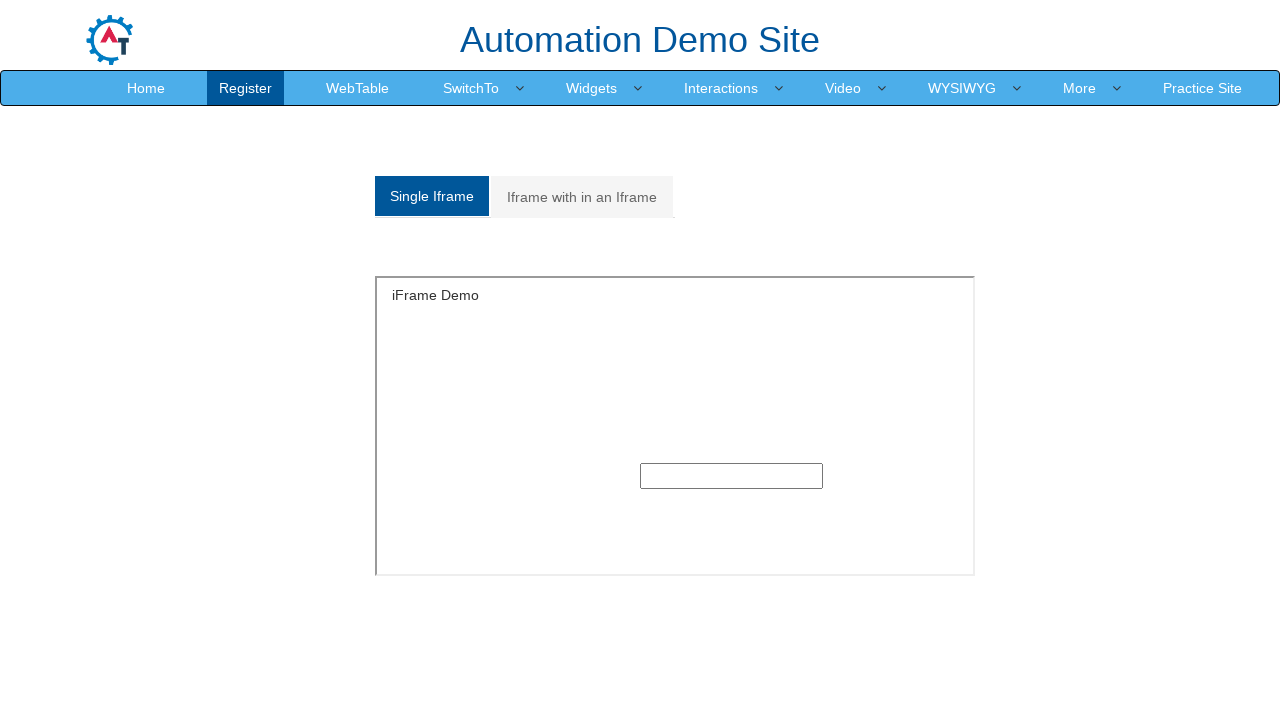

Entered text 'Vidya J Pai' in single iframe text input field on iframe >> nth=0 >> internal:control=enter-frame >> input[type='text']
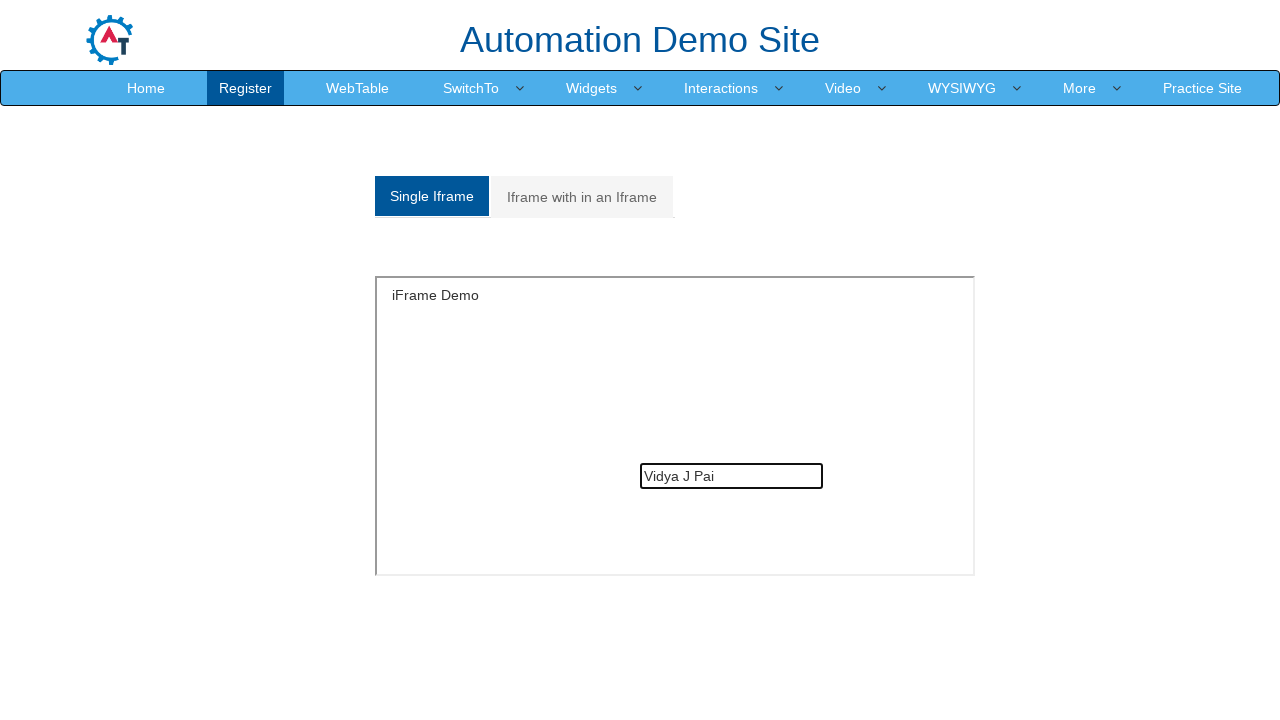

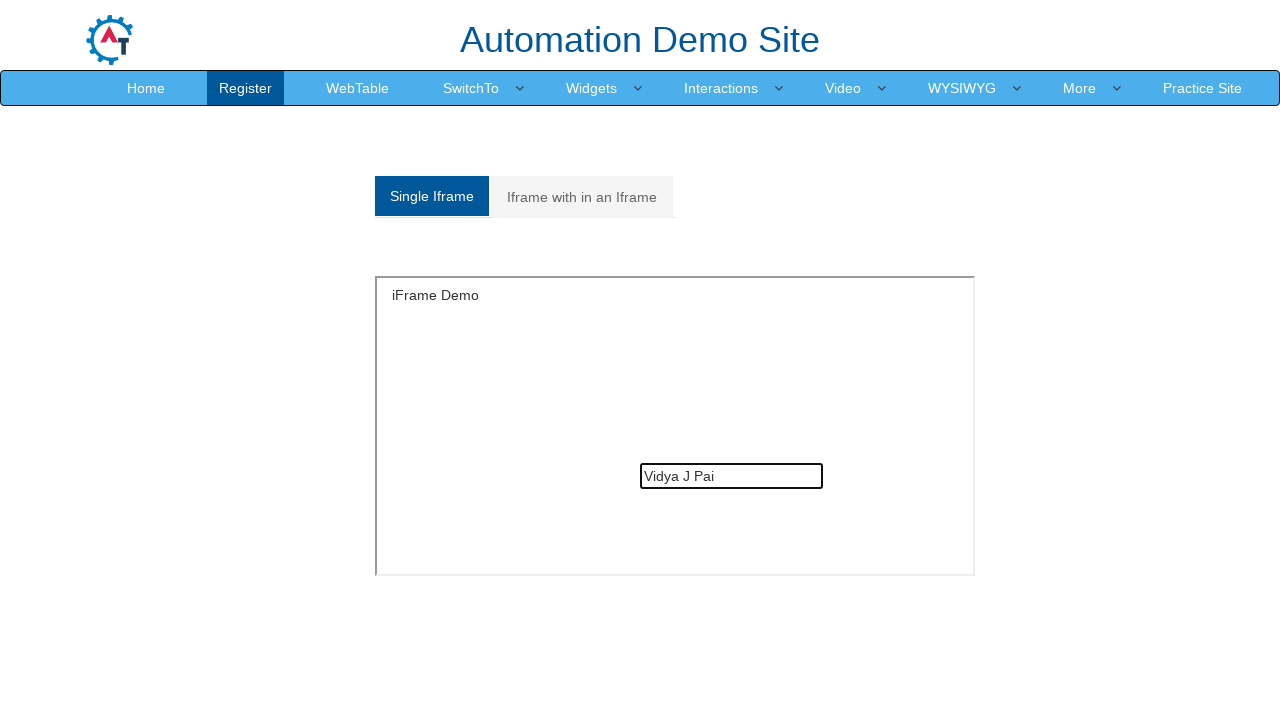